Tests A/B test opt-out by first visiting the main site, adding an opt-out cookie, then navigating to the A/B test page and verifying it shows "No A/B Test"

Starting URL: http://the-internet.herokuapp.com

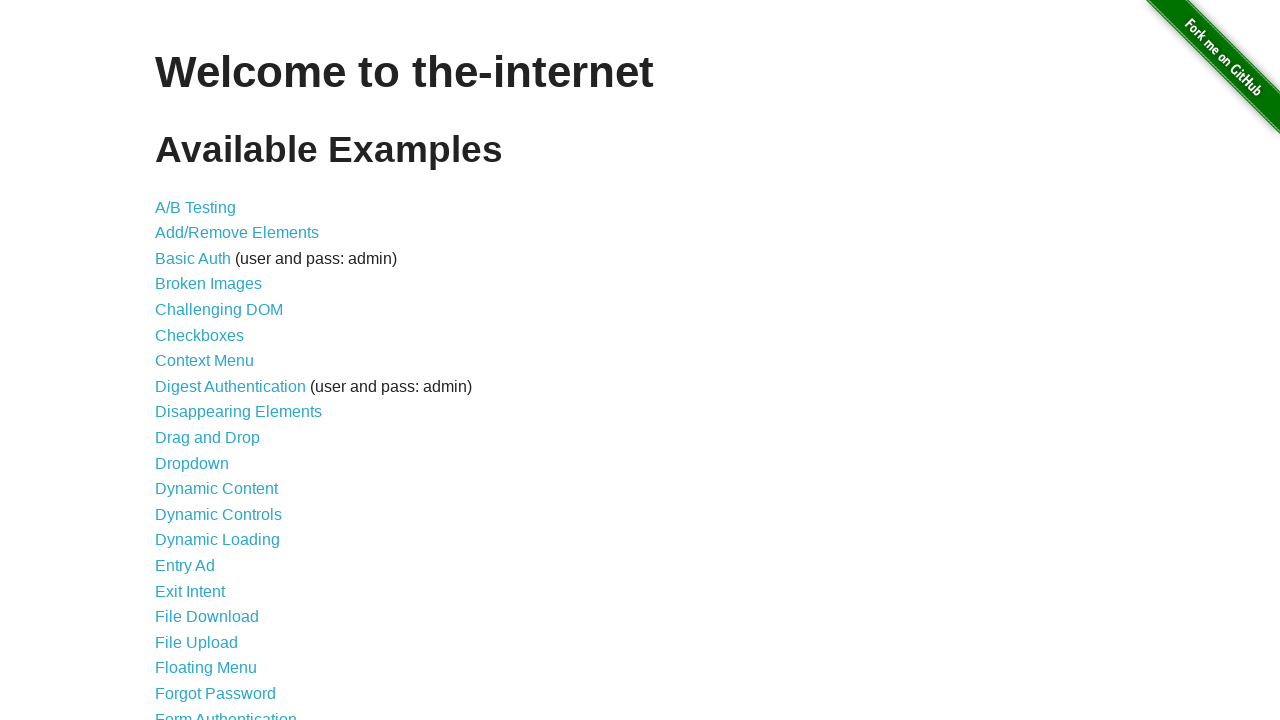

Added optimizelyOptOut cookie to the-internet.herokuapp.com domain
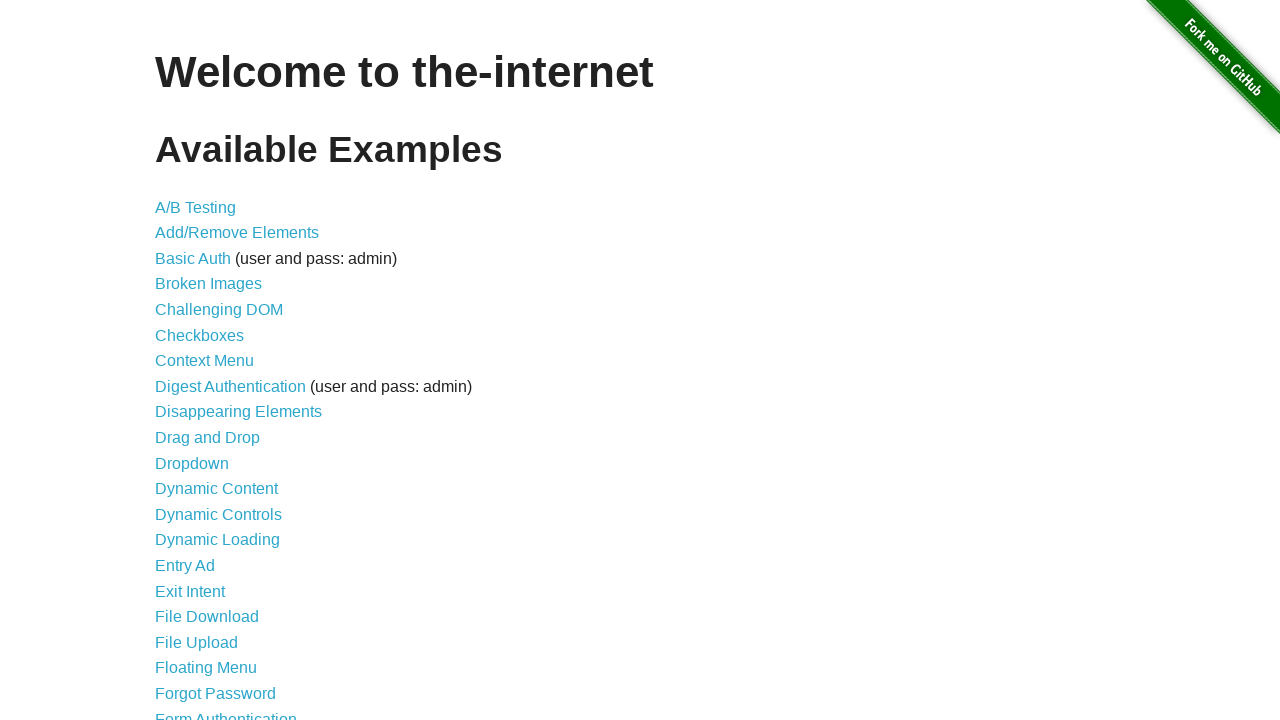

Navigated to A/B test page at /abtest
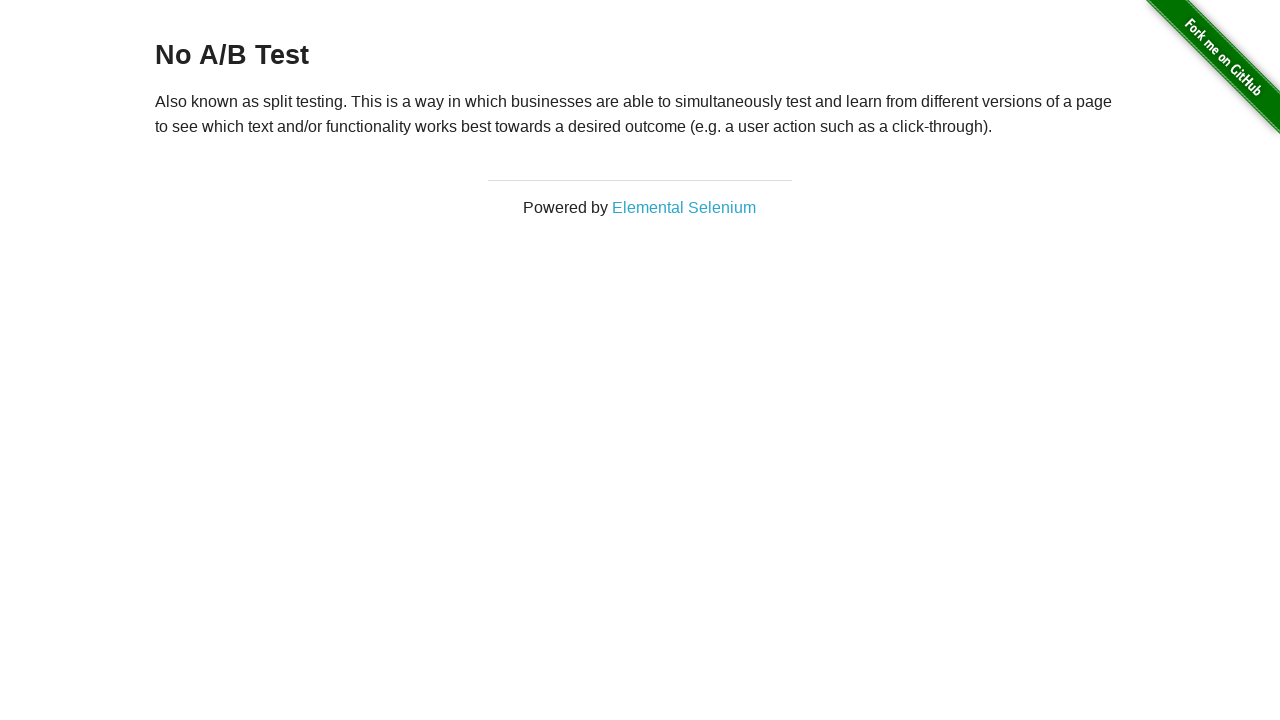

Retrieved h3 heading text content
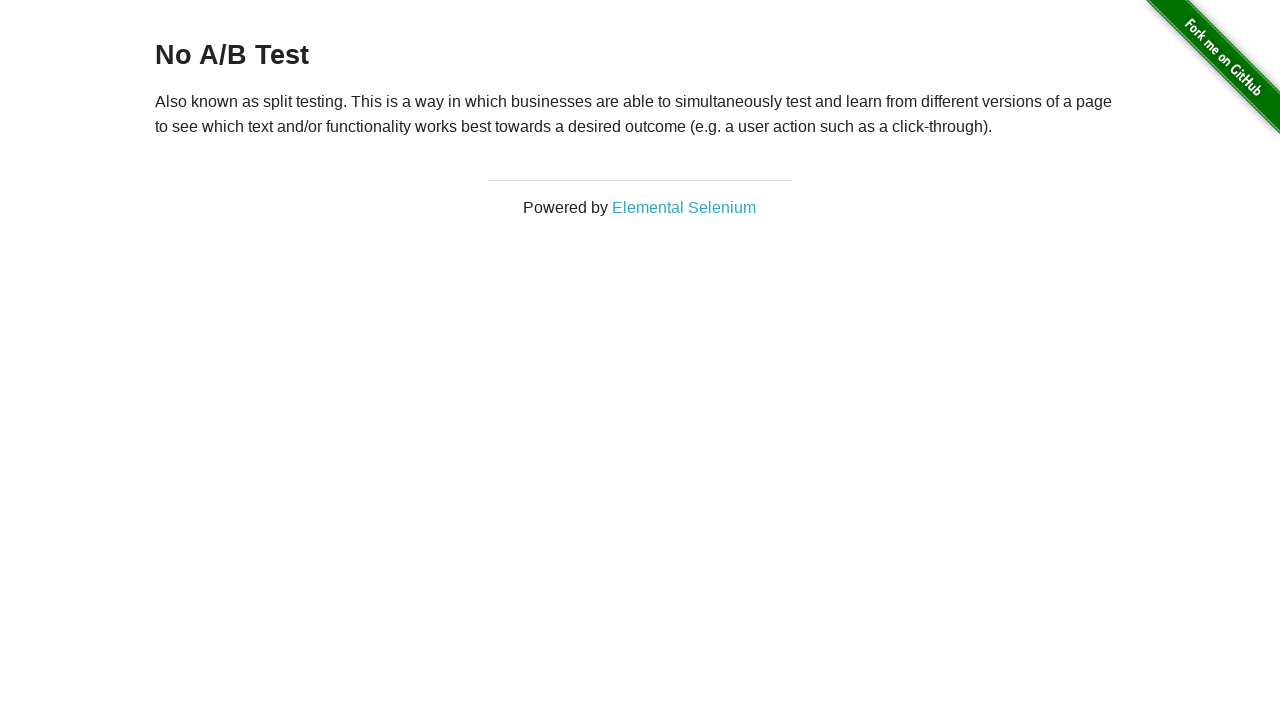

Verified heading displays 'No A/B Test' - opt-out cookie is working
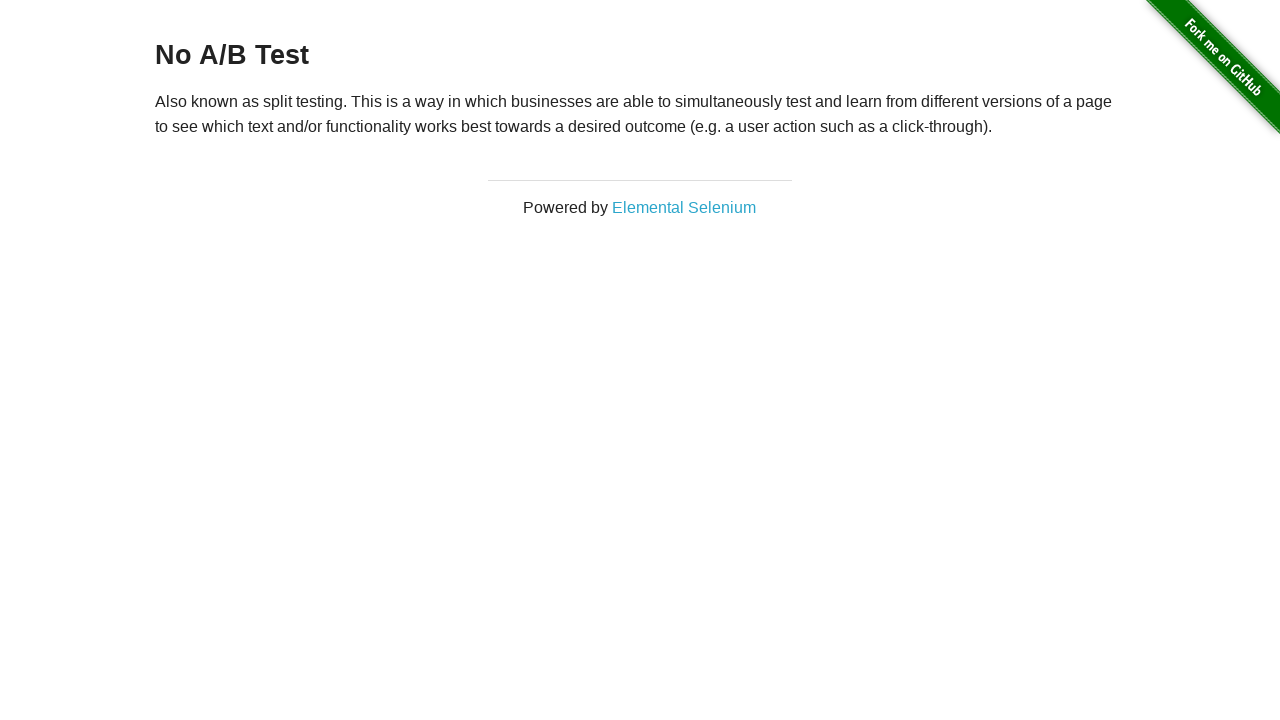

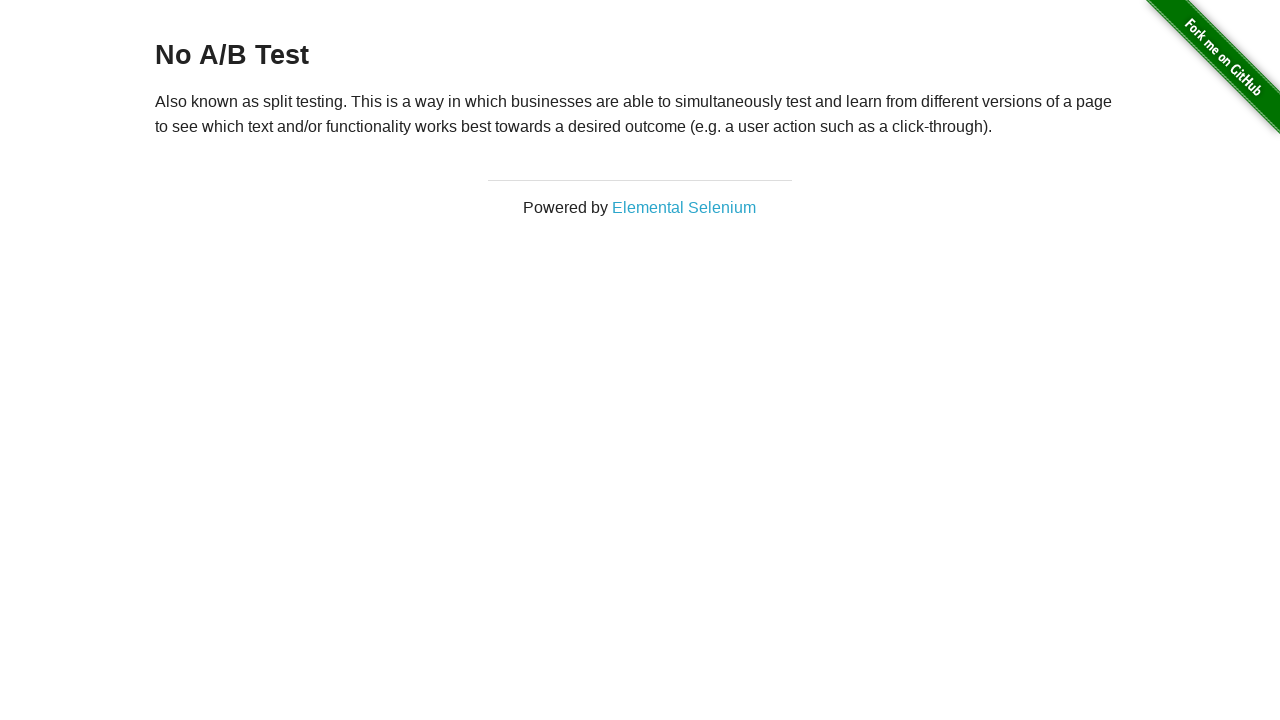